Tests checkbox functionality by finding all checkboxes and selecting the one with value "option2", then verifying it is selected

Starting URL: https://rahulshettyacademy.com/AutomationPractice/

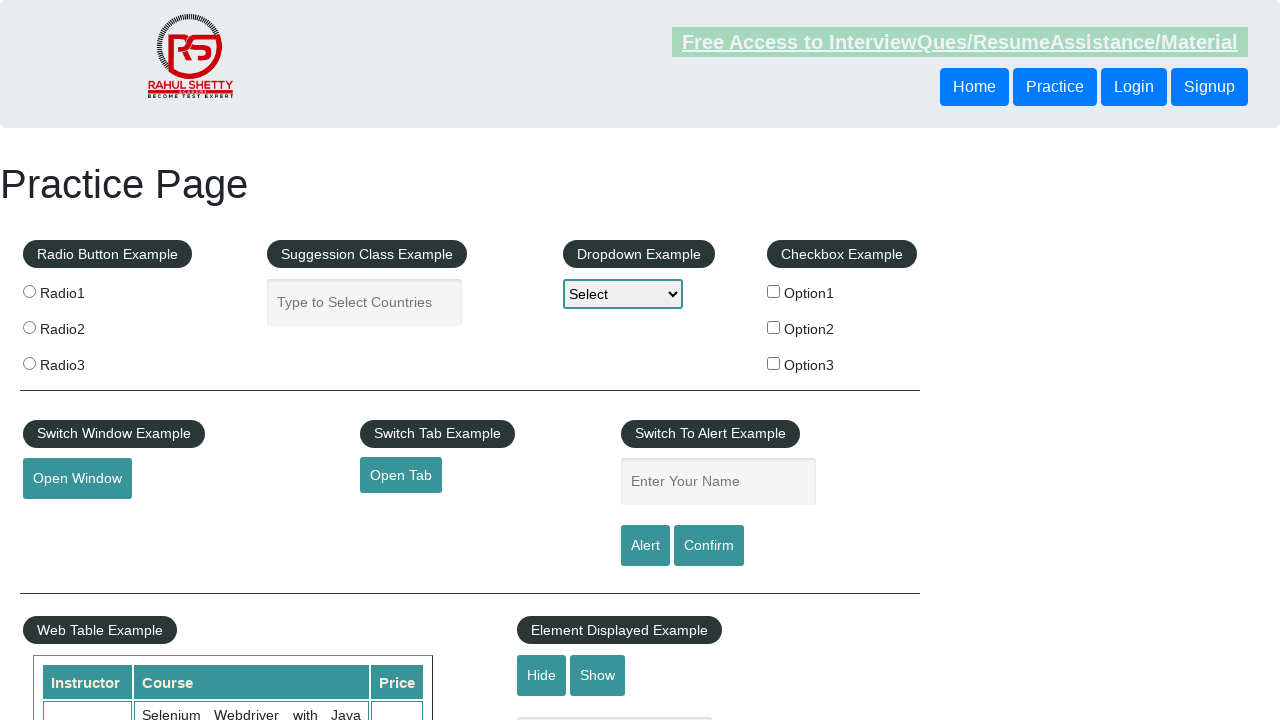

Navigated to AutomationPractice page
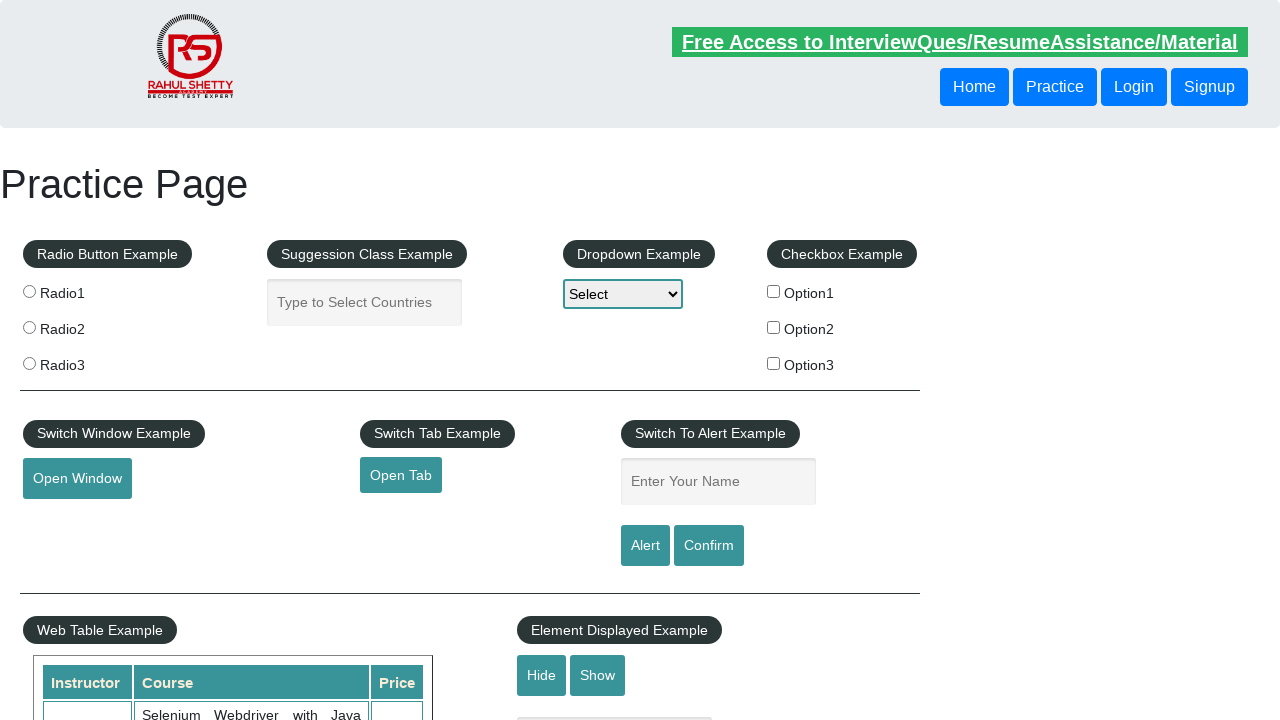

Found all checkboxes on the page
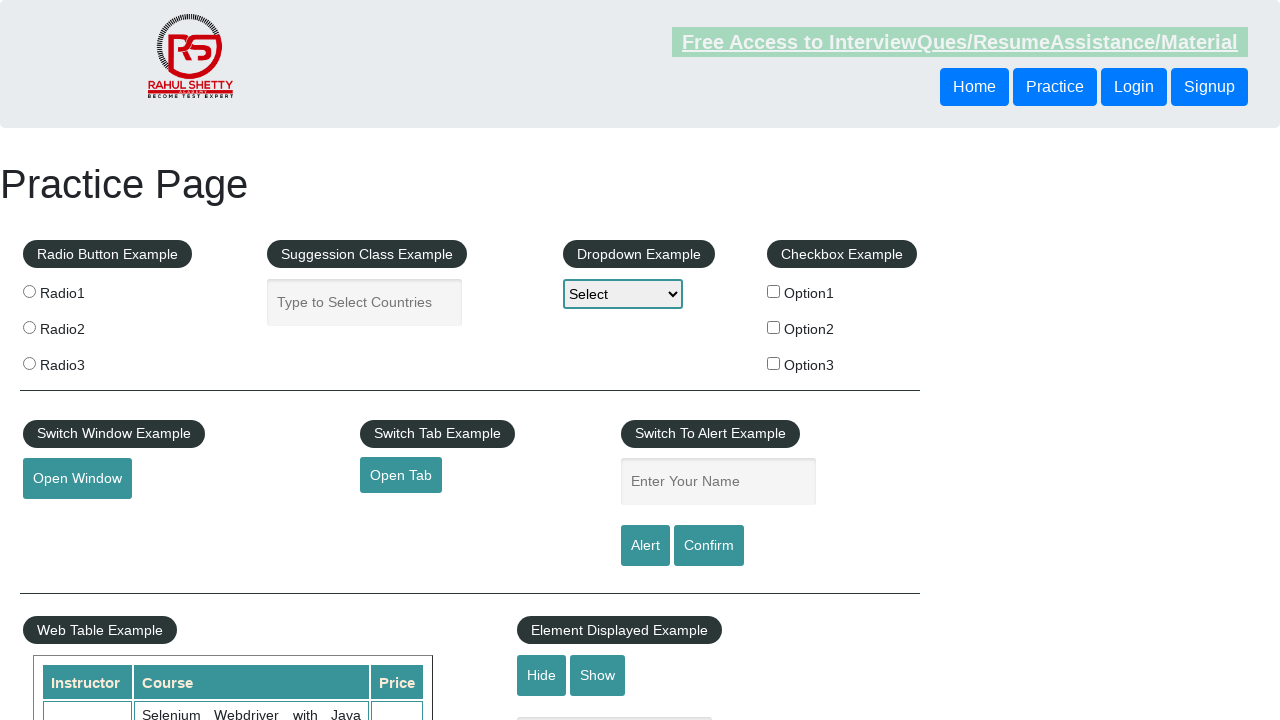

Clicked checkbox with value 'option2' at (774, 327) on input[type='checkbox'] >> nth=1
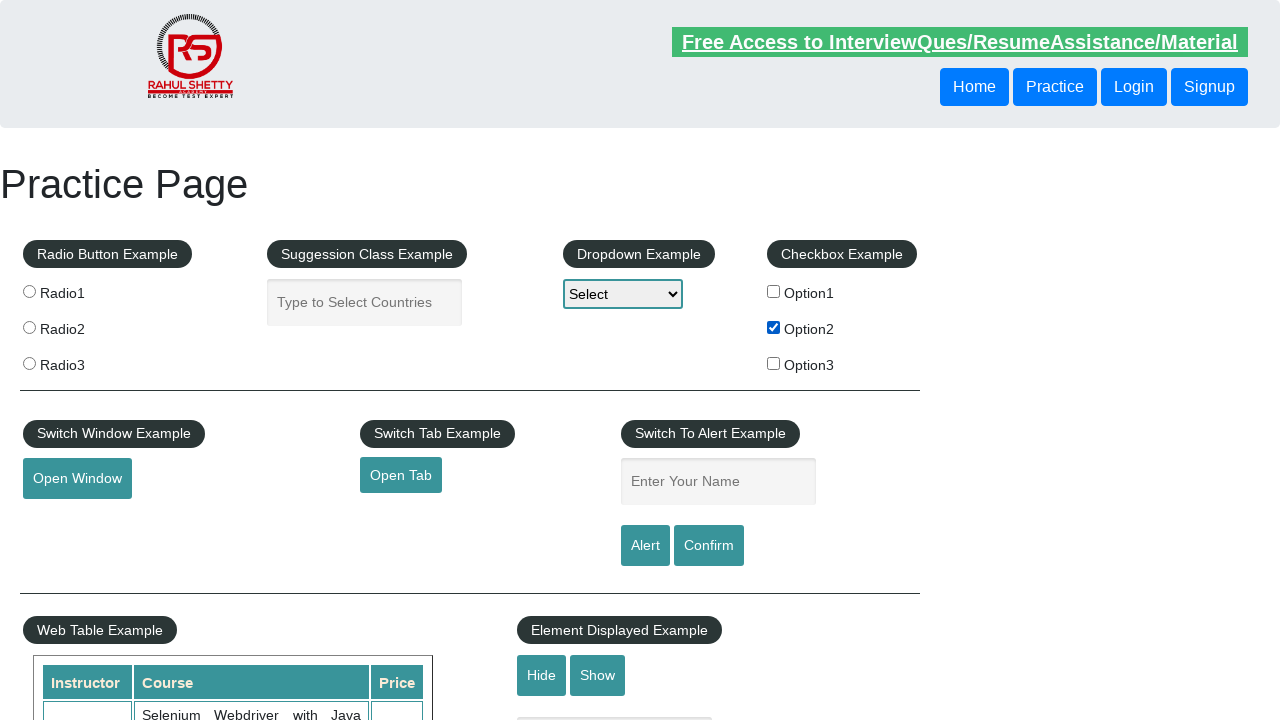

Verified that 'option2' checkbox is selected
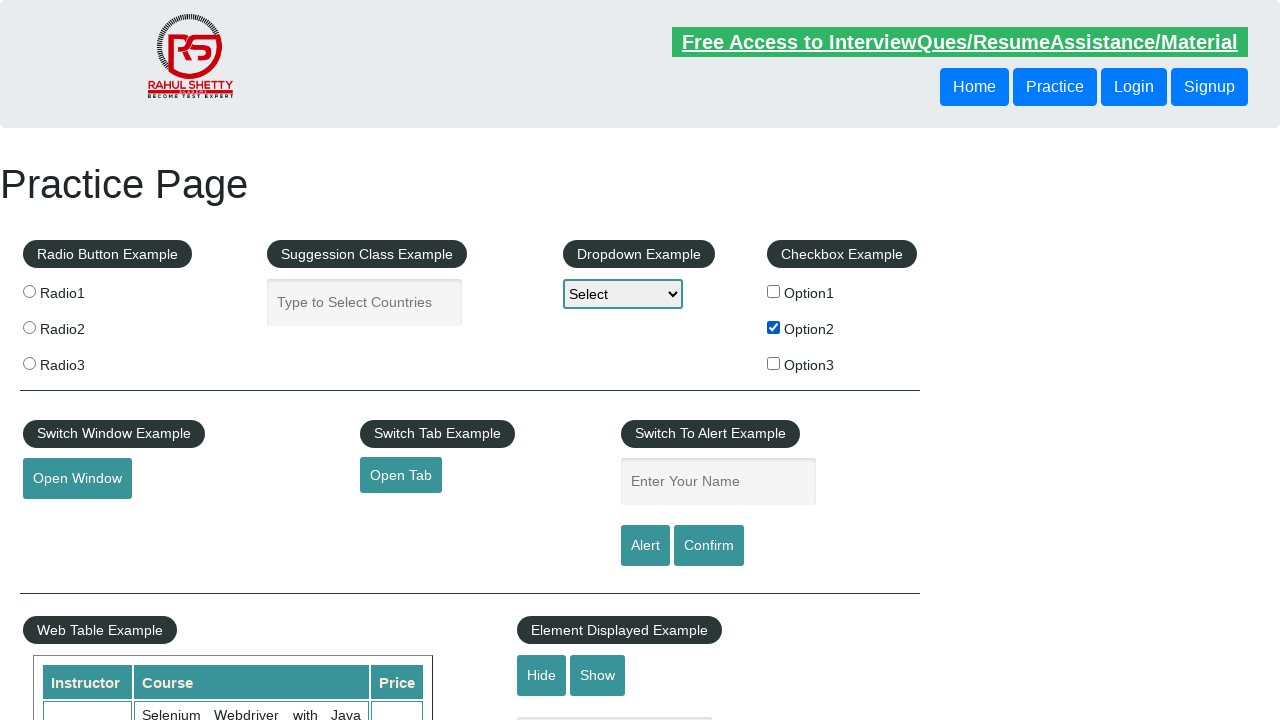

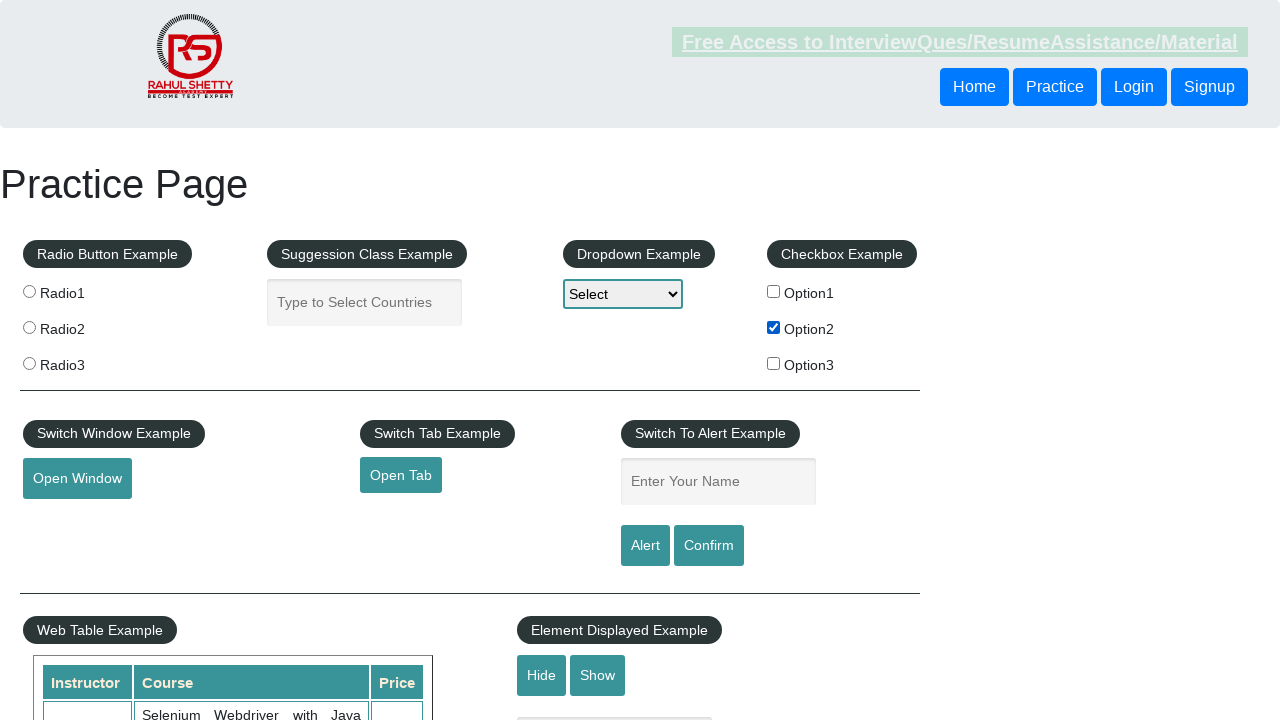